Tests the chip filtering functionality on the main page by clicking a chip filter, verifying its selected state changes, and then deselecting it.

Starting URL: https://catalog.cft.ru/

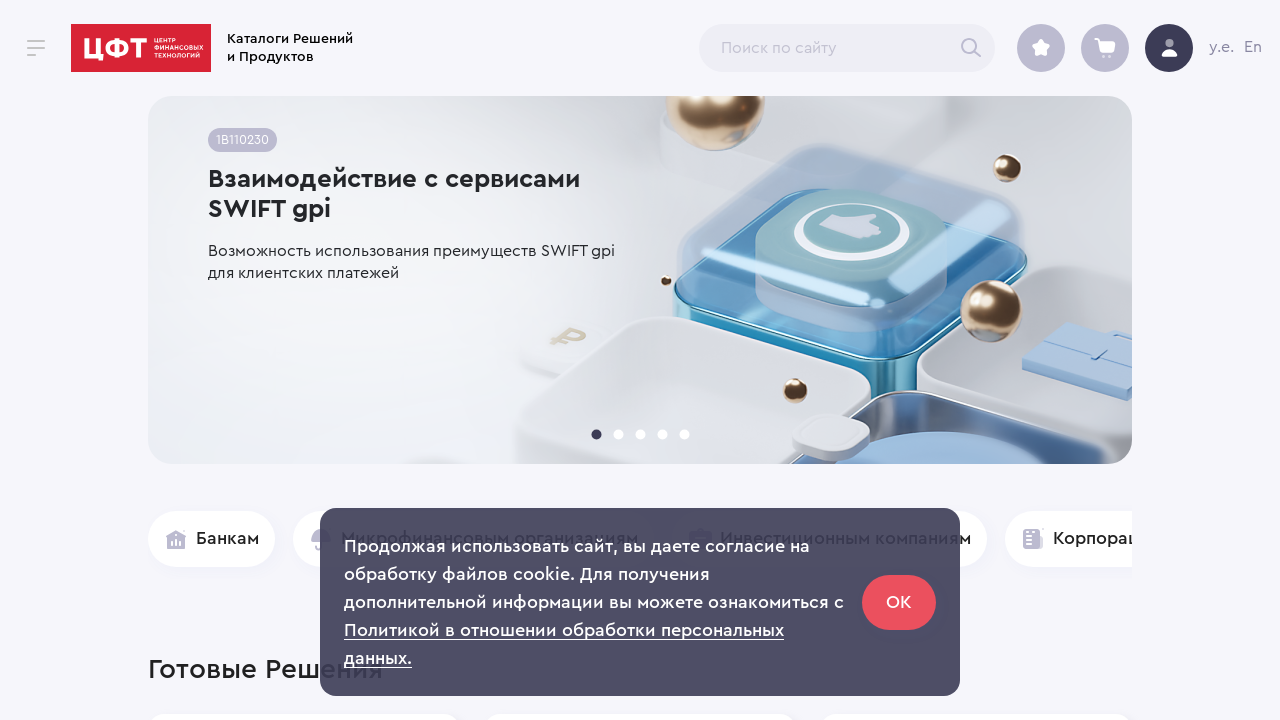

Waited for chip filters to load on main page
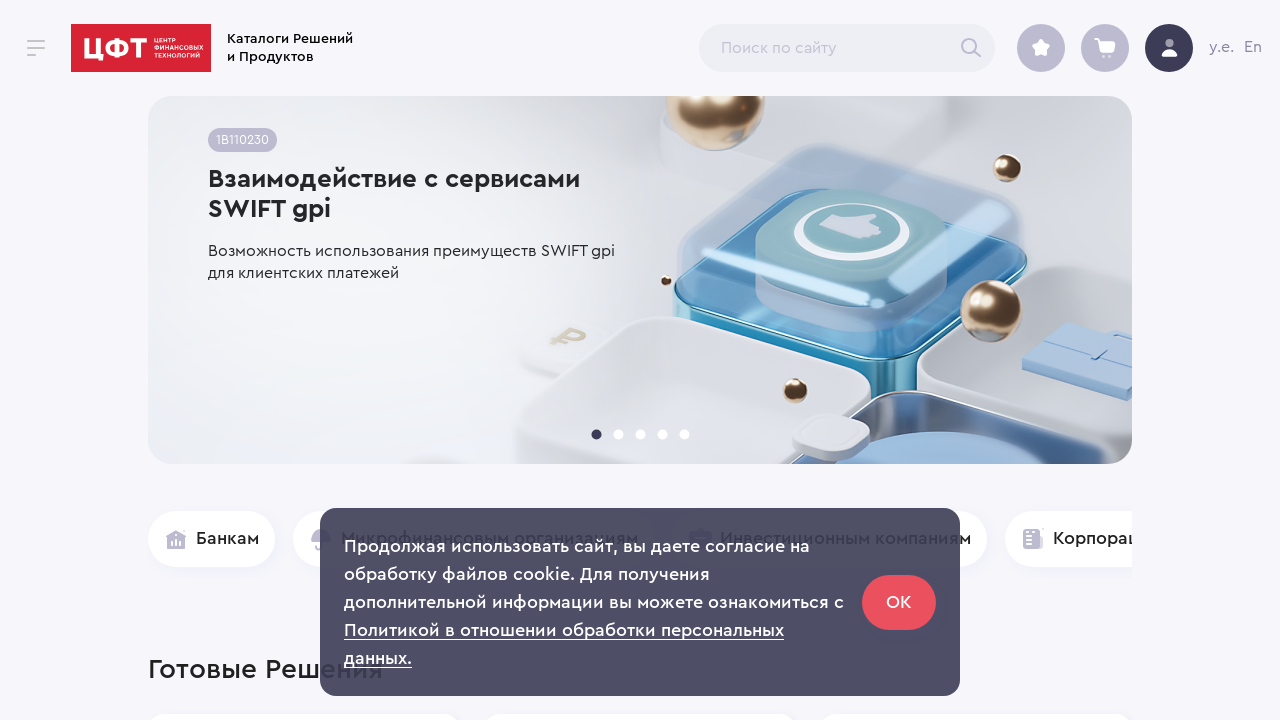

Clicked on first chip filter to select it at (212, 539) on #ChipArrayCntr ul li:first-child
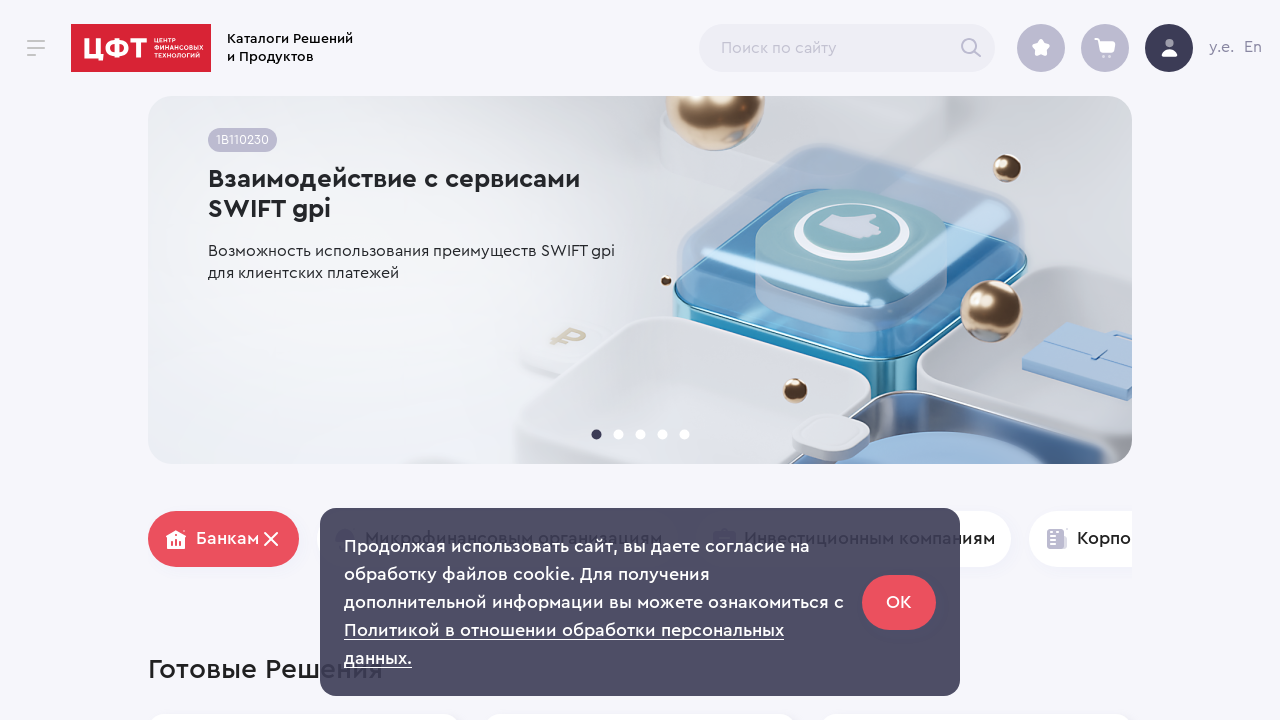

Verified chip filter is now selected (red background)
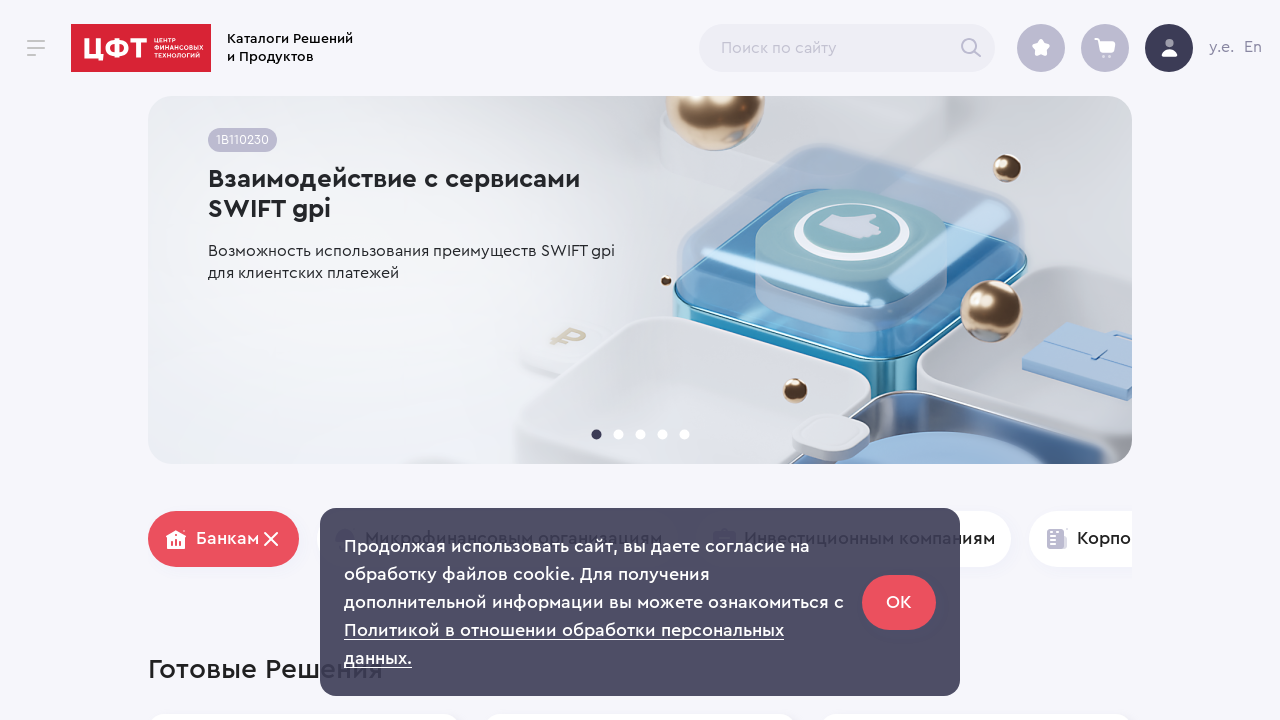

Clicked delete button on selected chip filter to deselect it at (271, 539) on #ChipArrayCntr ul li div[role='button'] button.MuiButtonBase-root.MuiIconButton-
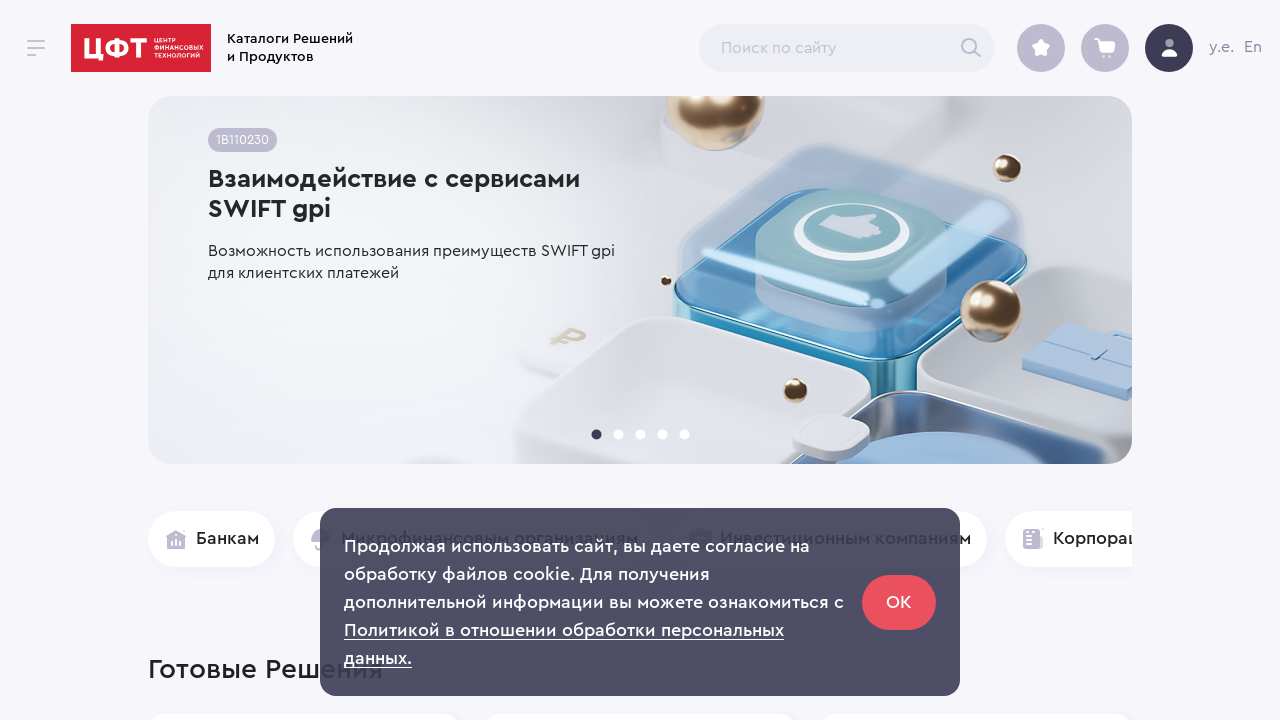

Verified chip filter returned to unselected state
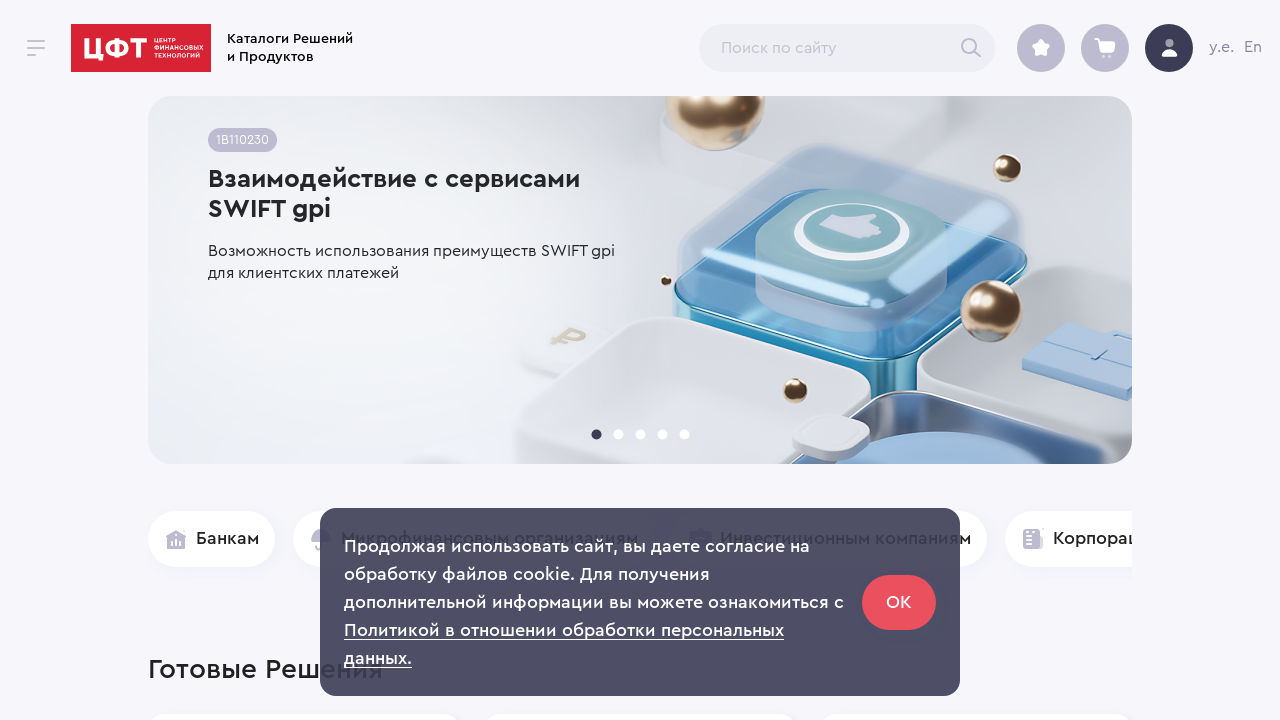

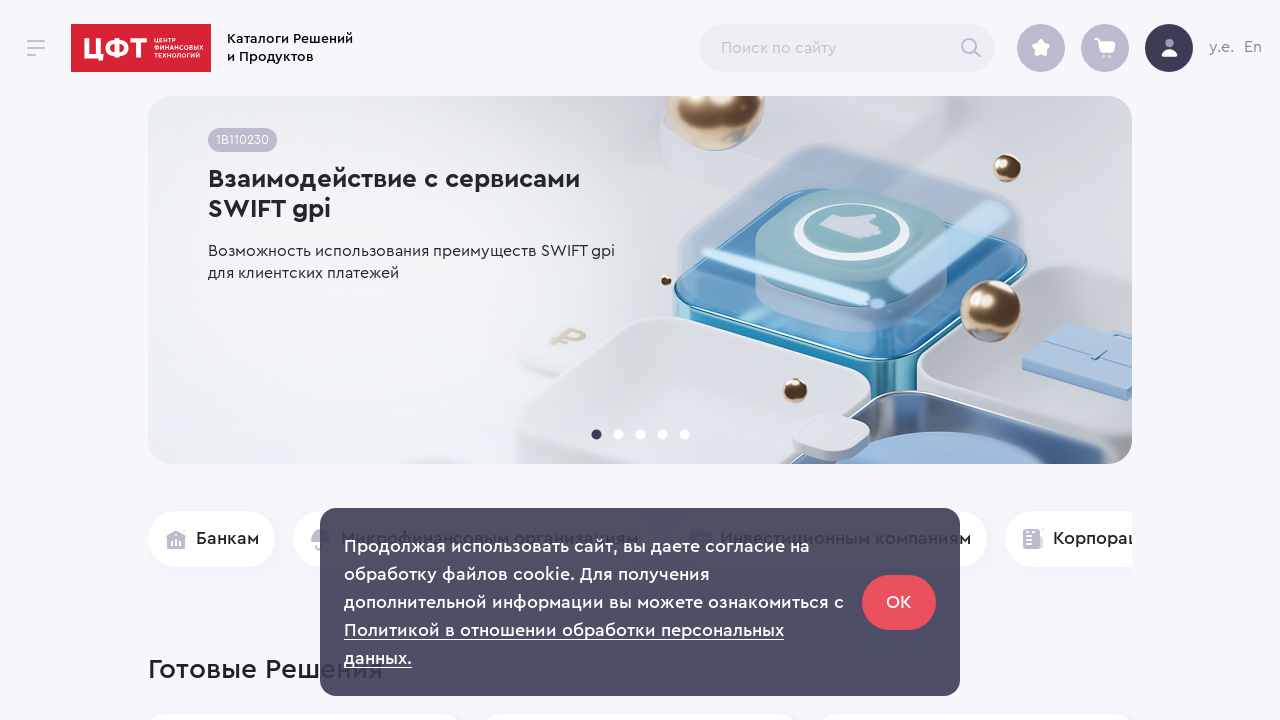